Tests successful login and product interaction by adding an item to cart

Starting URL: https://www.saucedemo.com/

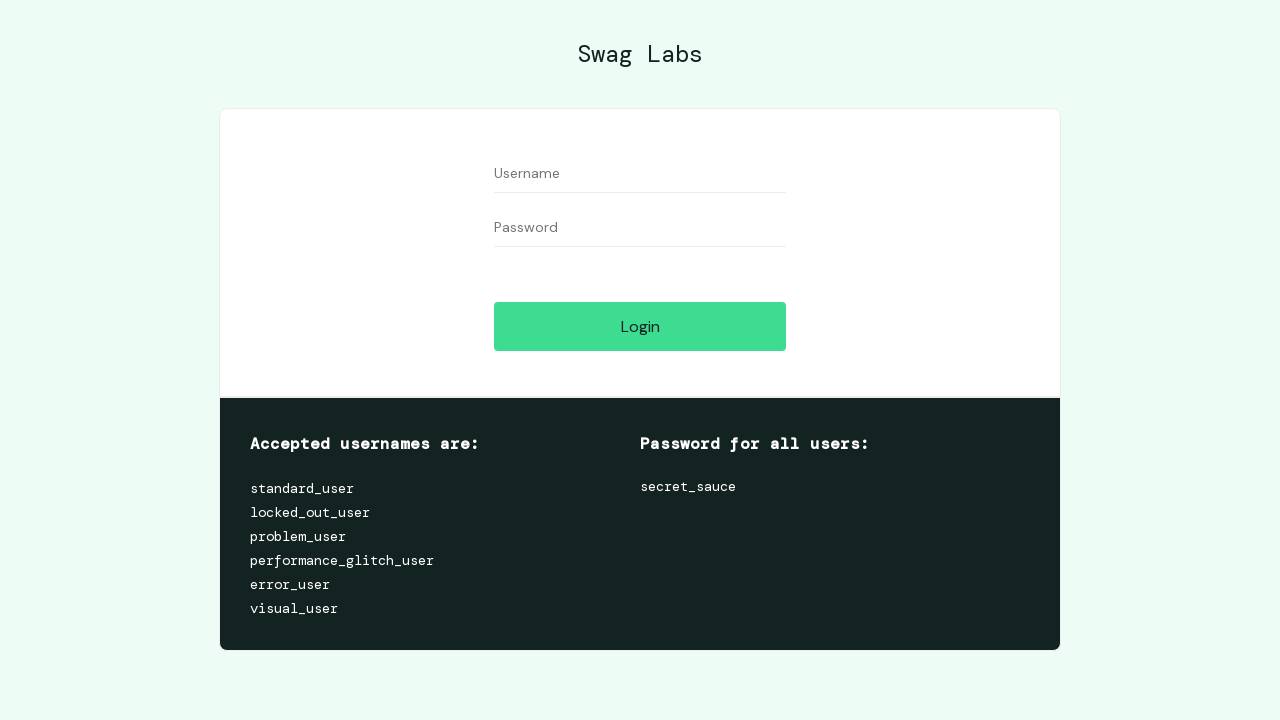

Filled username field with 'standard_user' on #user-name
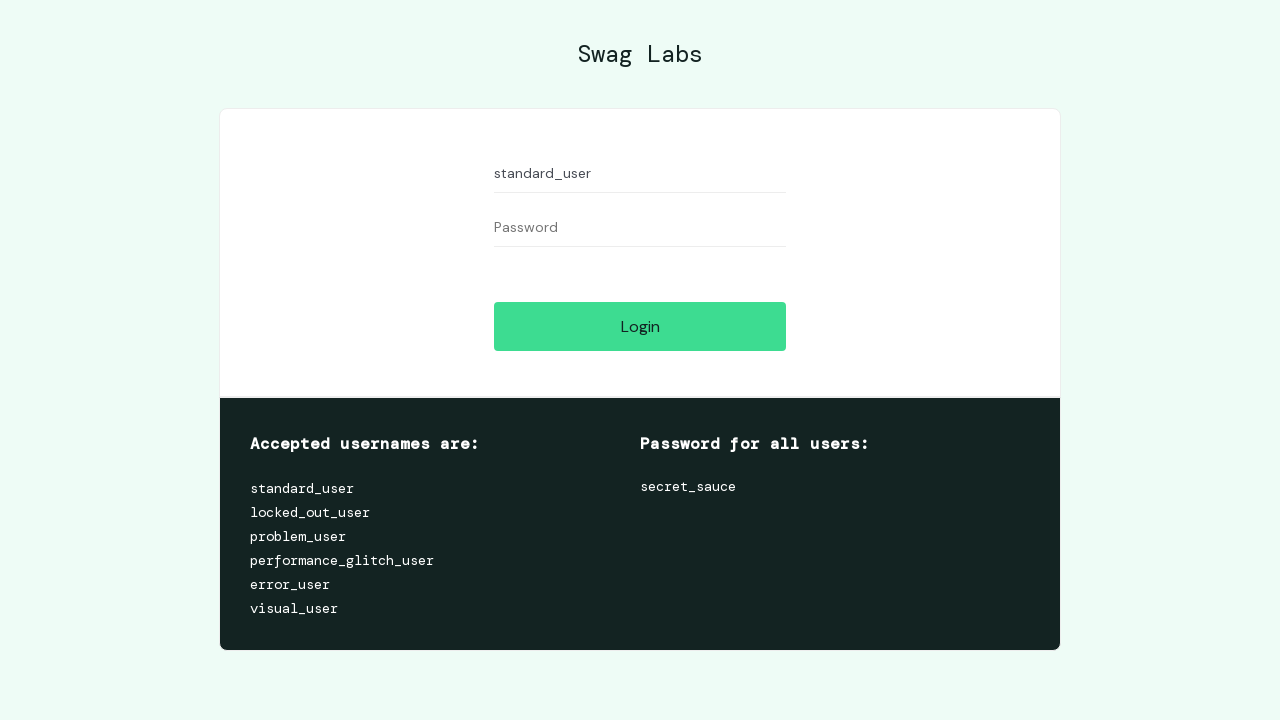

Filled password field with 'secret_sauce' on #password
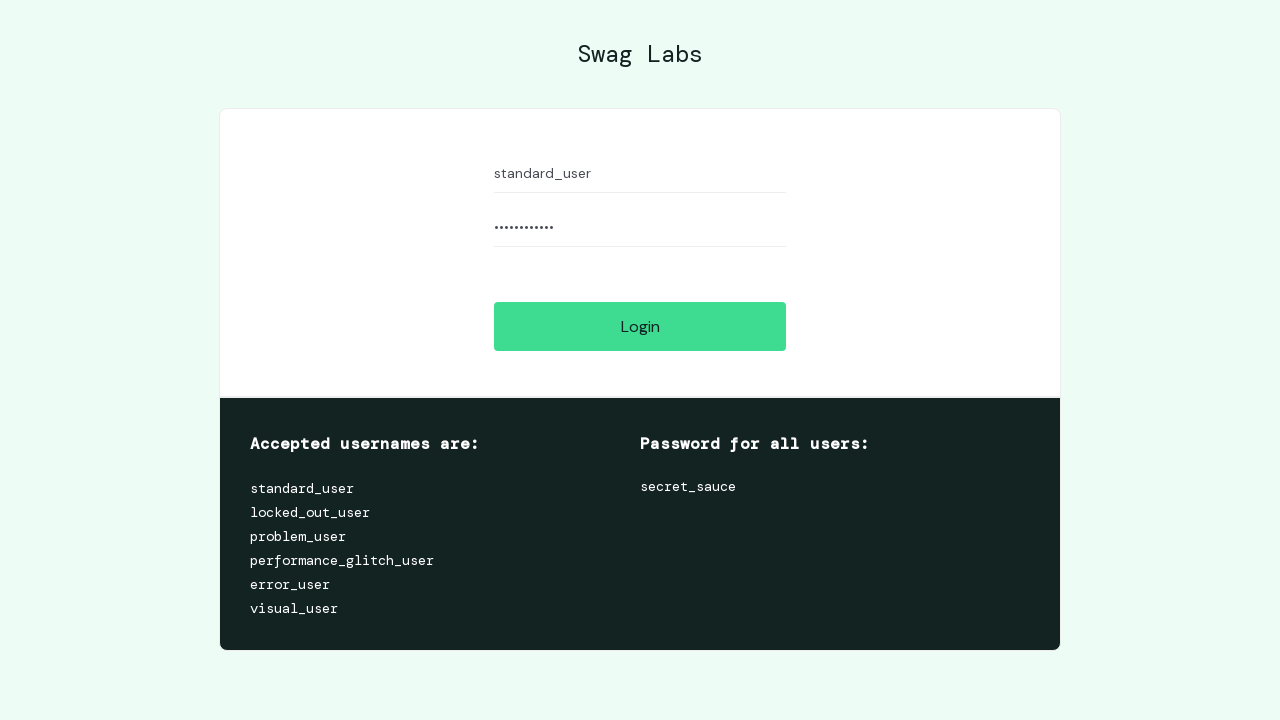

Clicked login button to authenticate at (640, 326) on #login-button
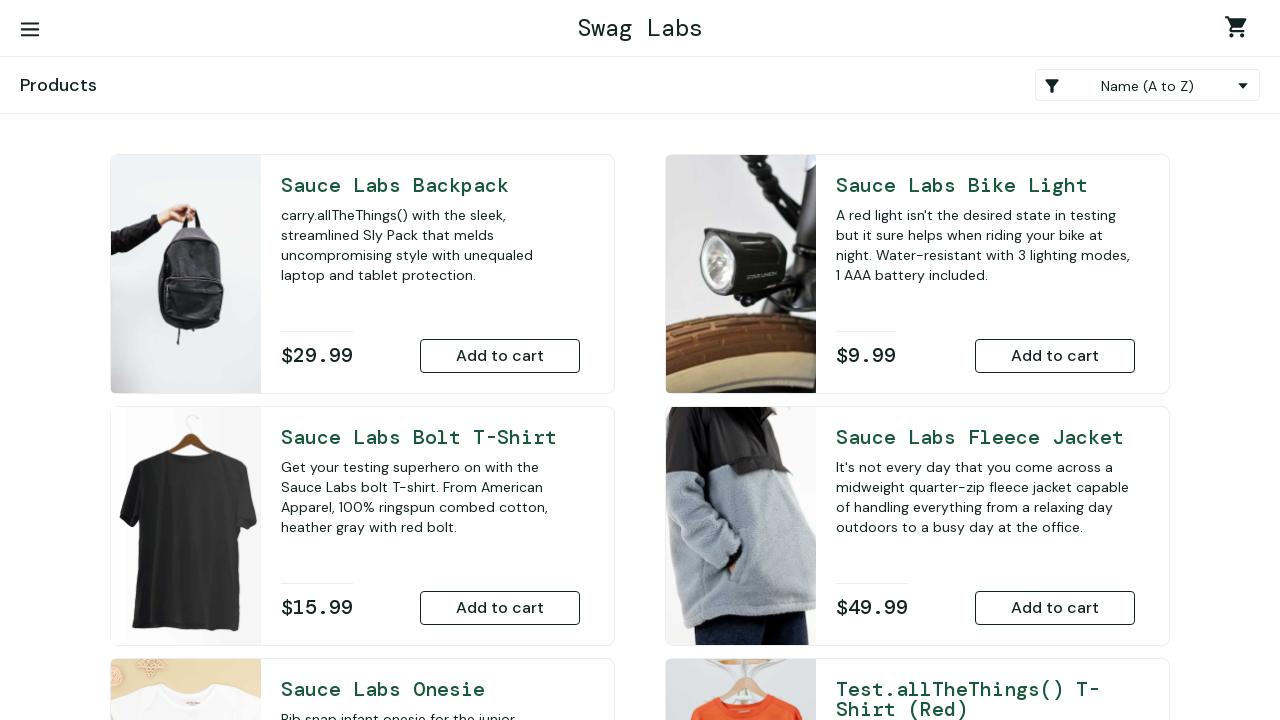

Inventory page loaded successfully
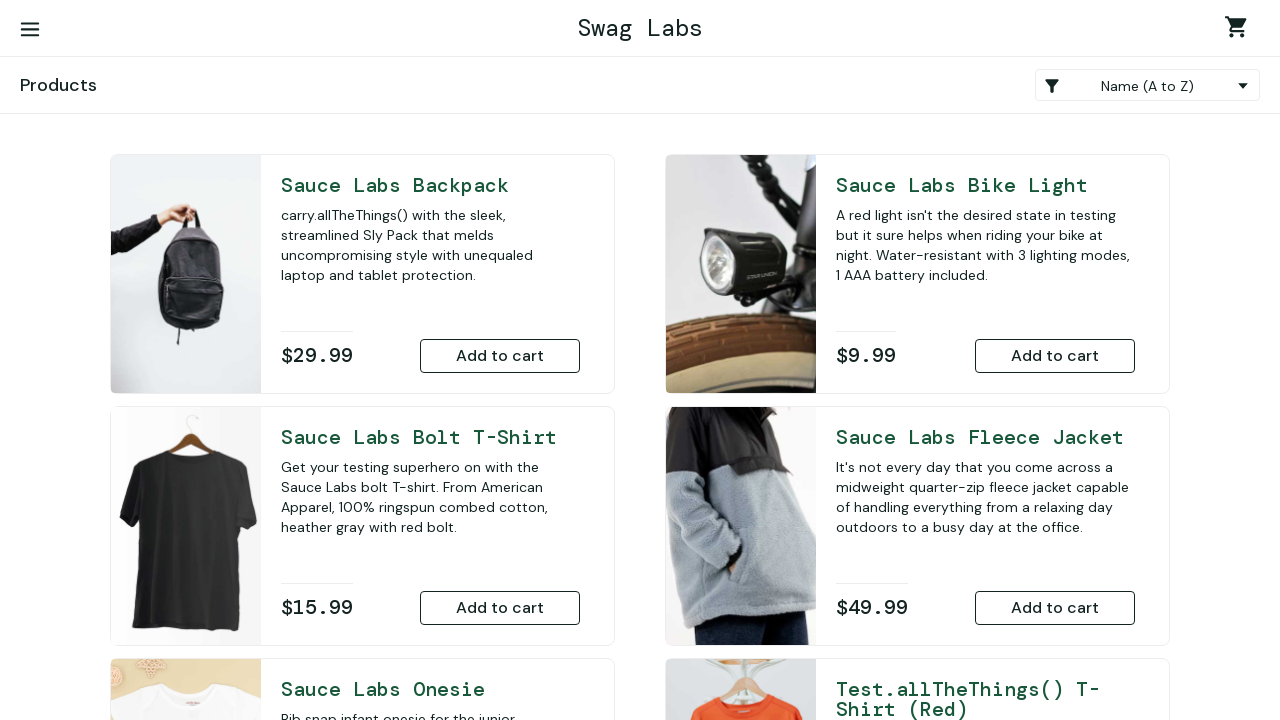

Scrolled down to view more products
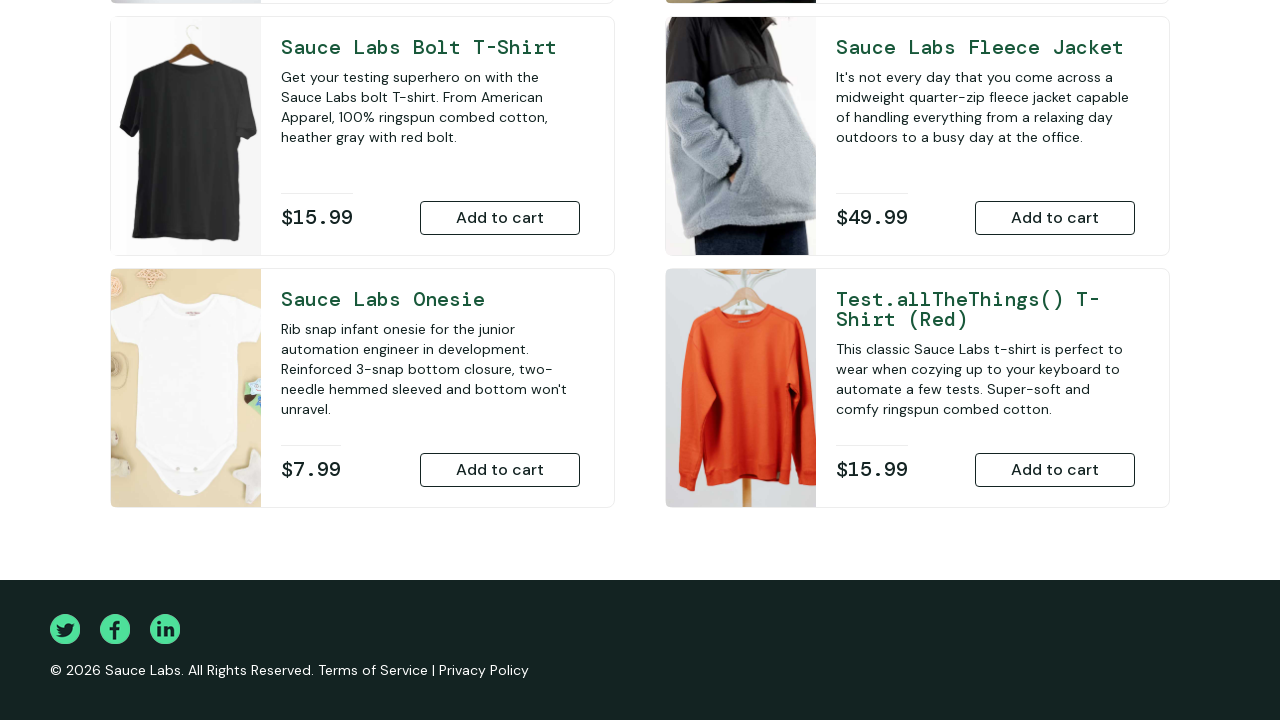

Clicked add to cart button for red T-shirt at (1055, 470) on xpath=//*[@id='add-to-cart-test.allthethings()-t-shirt-(red)']
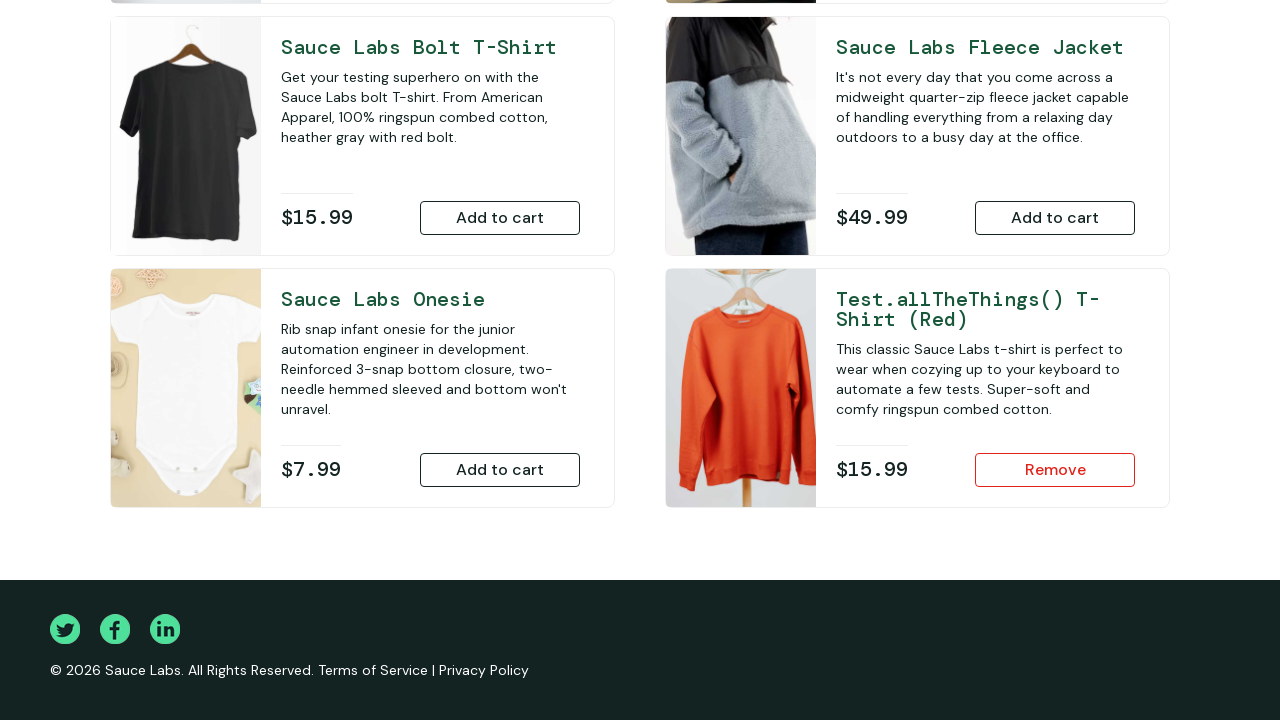

Remove button appeared, confirming item was added to cart
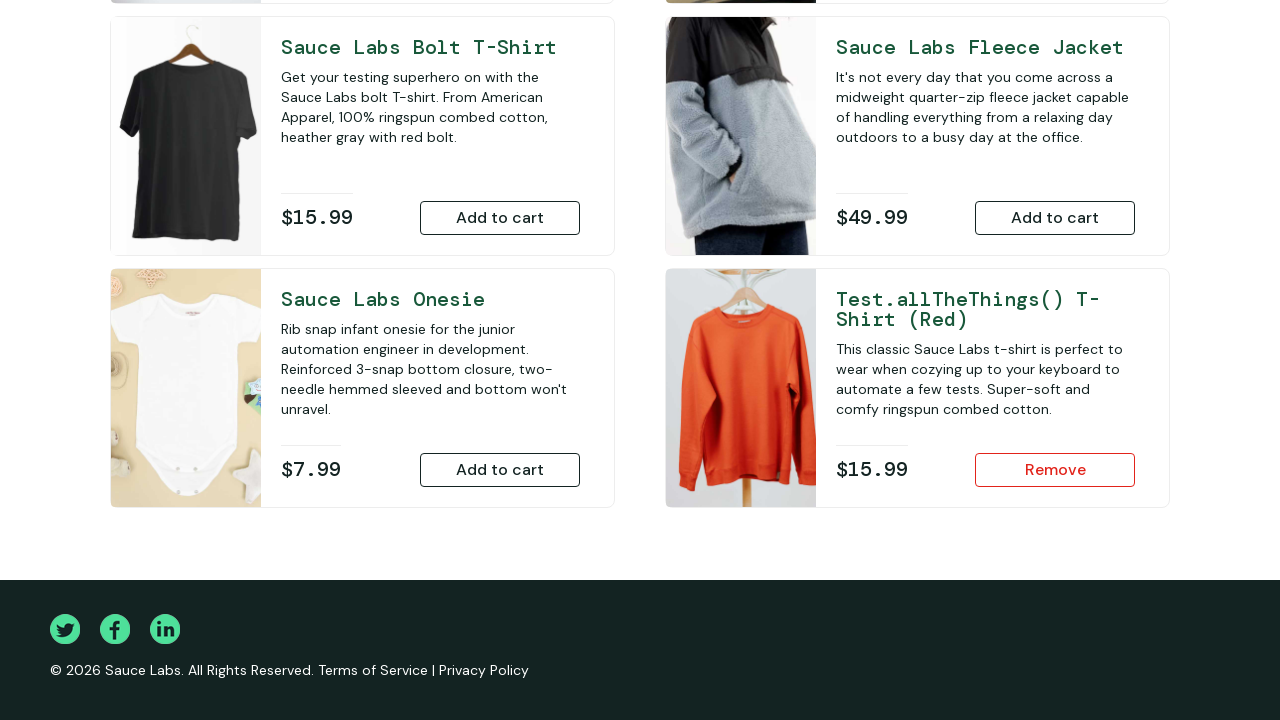

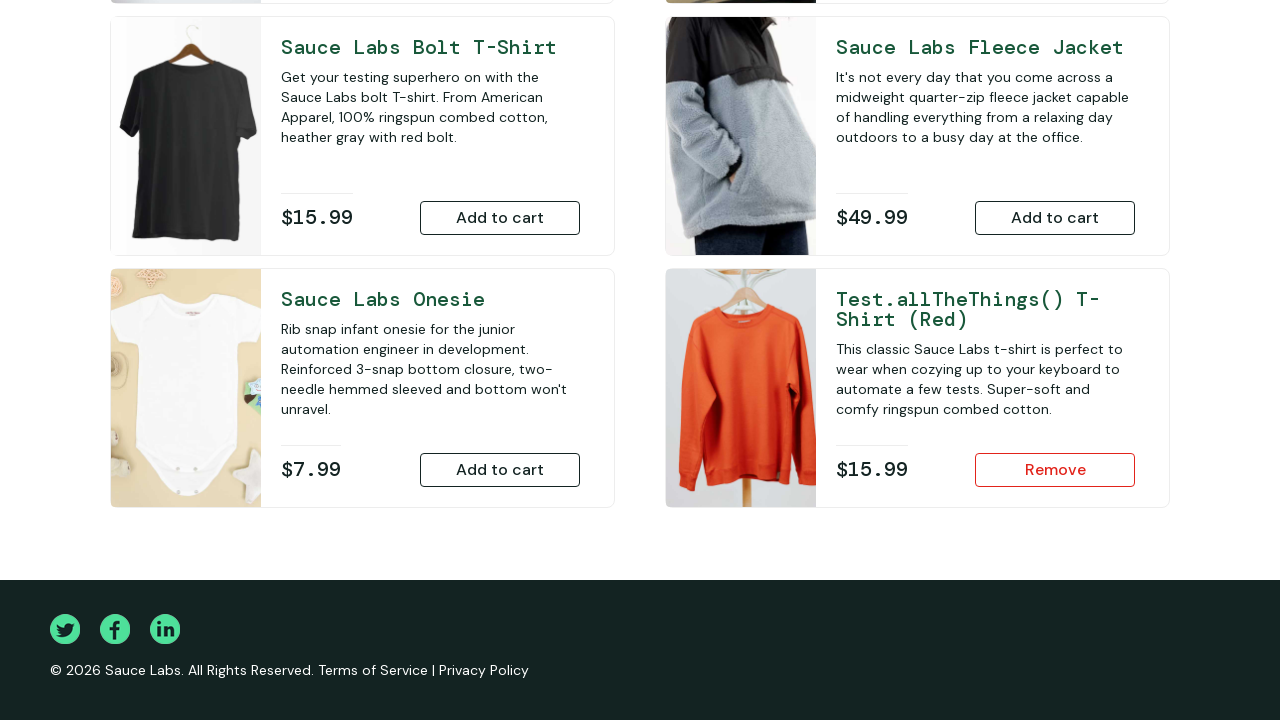